Tests dotnetfiddle.net by entering a name and performing different actions based on the first character of the name, including saving the fiddle and verifying login button presence

Starting URL: https://dotnetfiddle.net/#

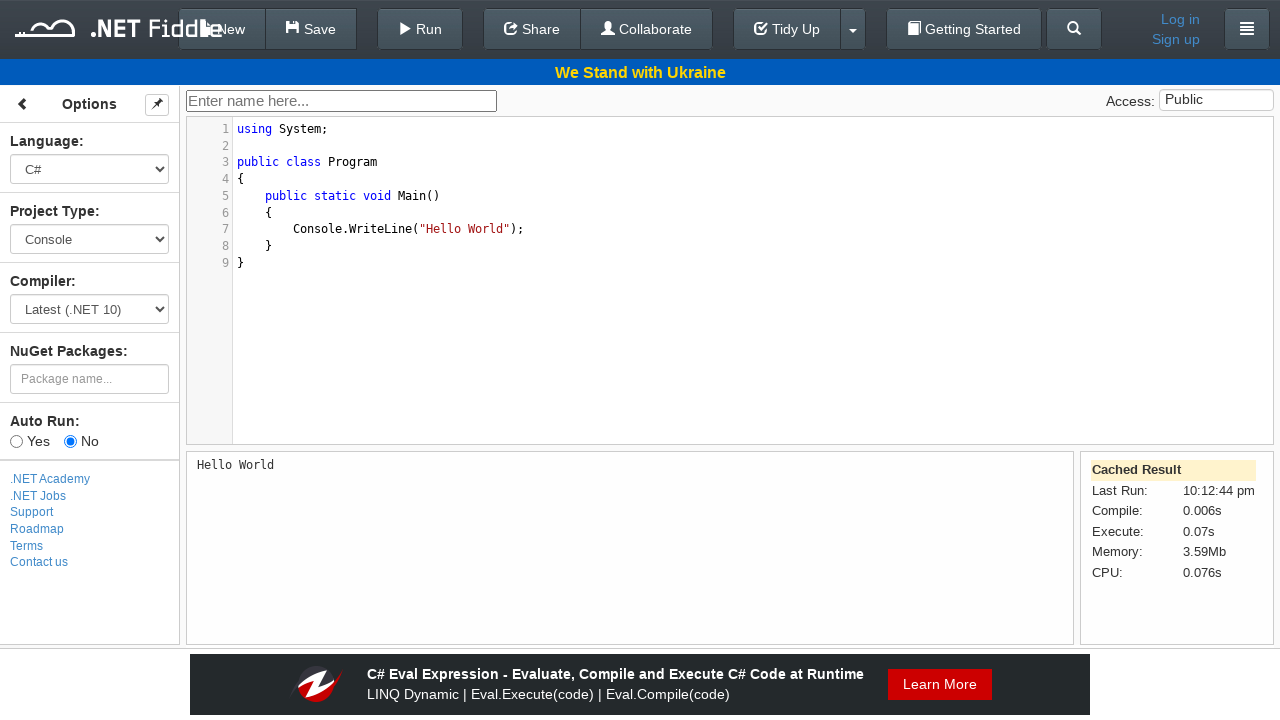

Filled name field with 'Oliver' on (//input[@type='text'])[5]
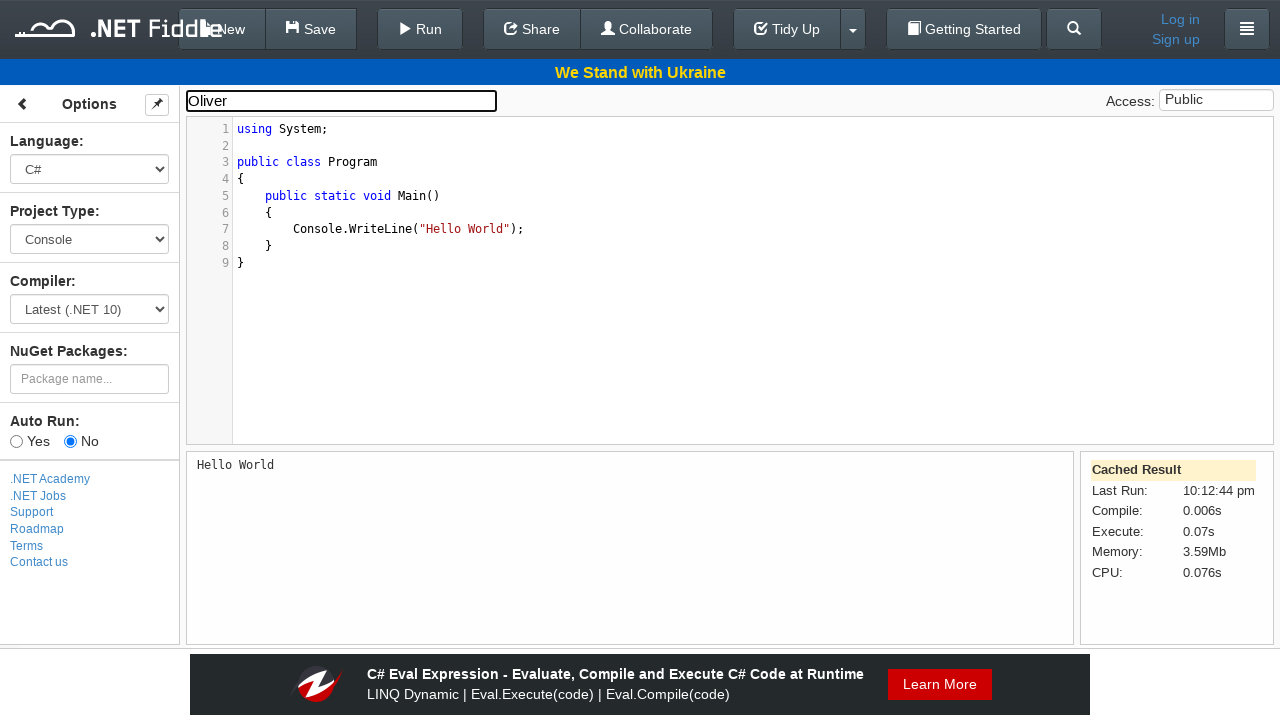

Clicked save button at (311, 29) on #save-button
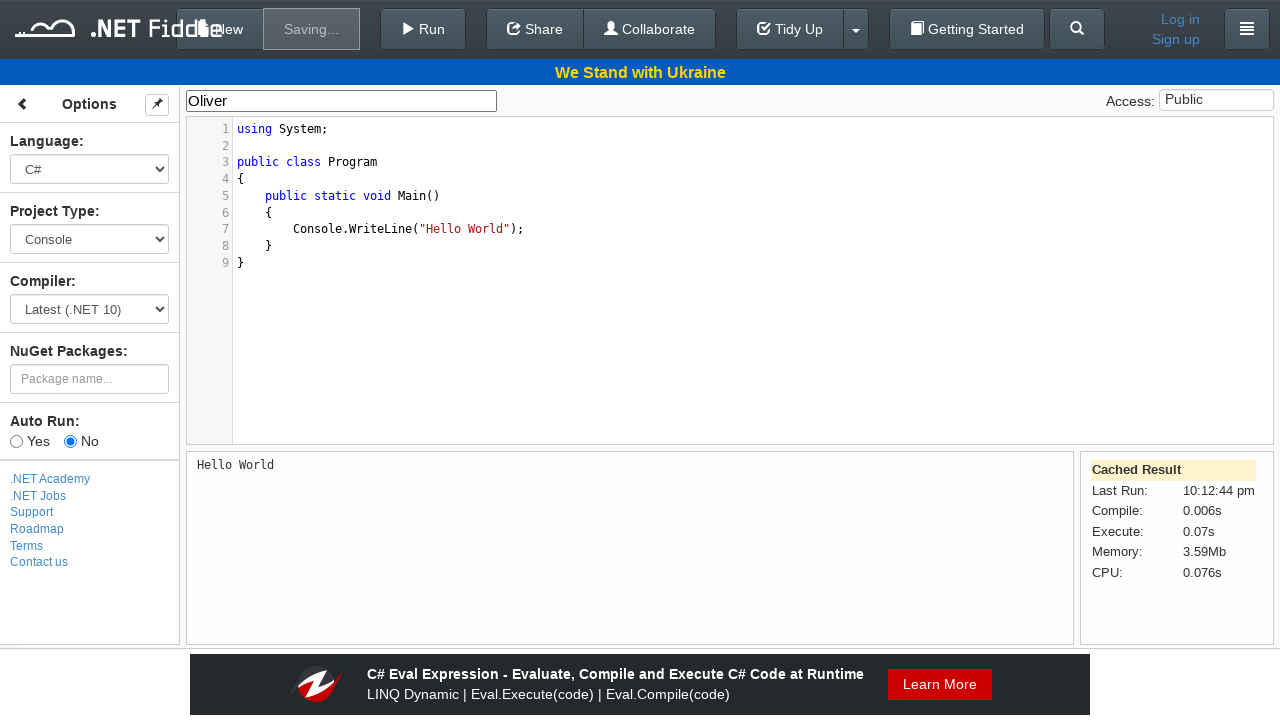

Login button appeared
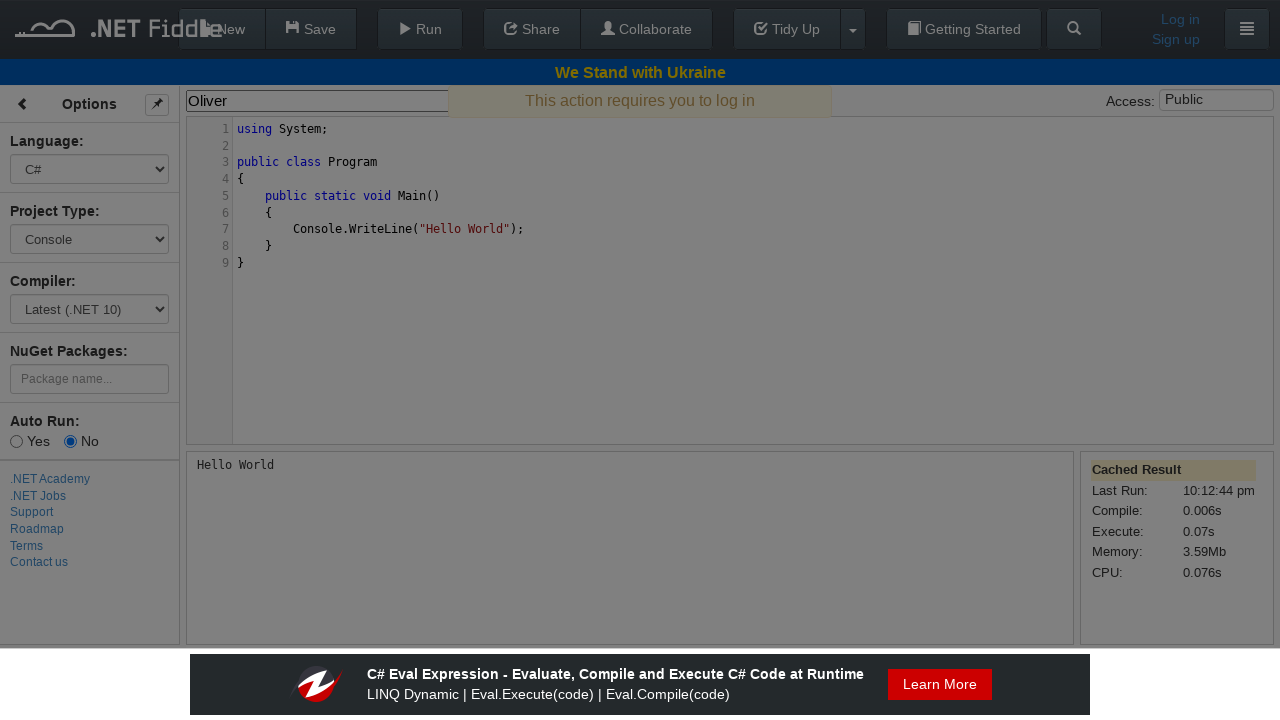

Retrieved login button text: 'Log in'
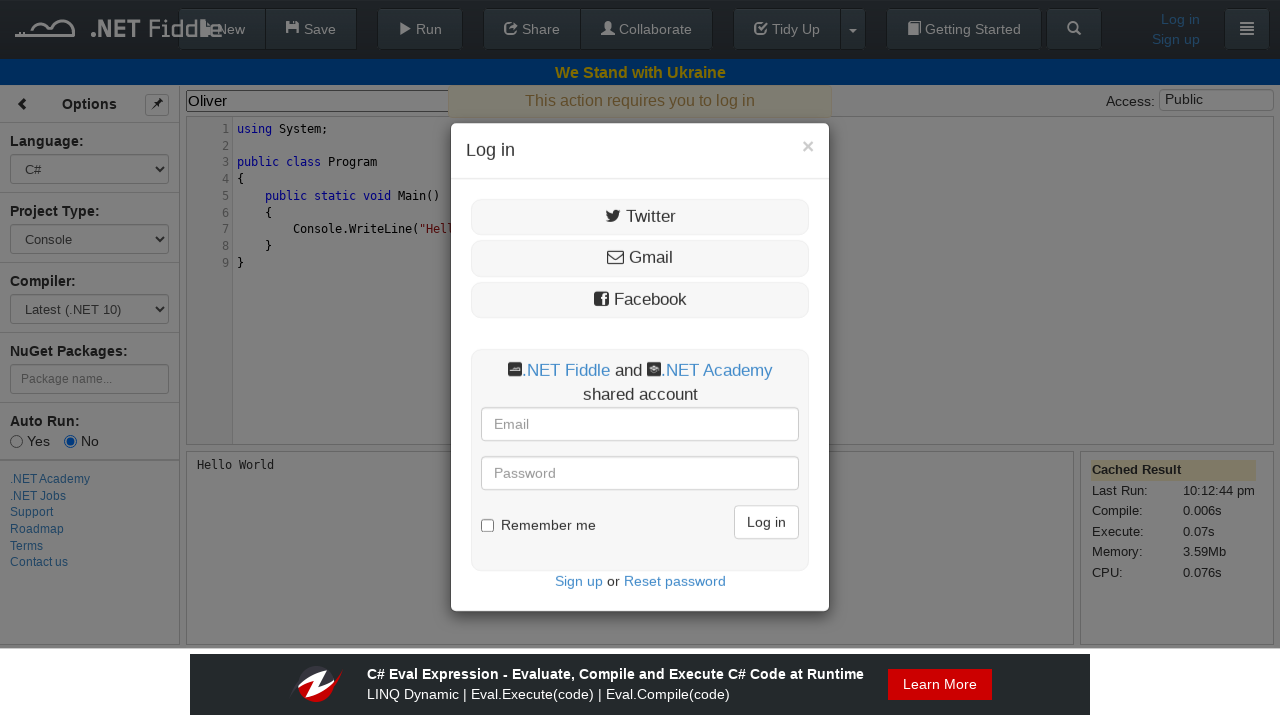

Verified login button: Is 'Log in' button = True
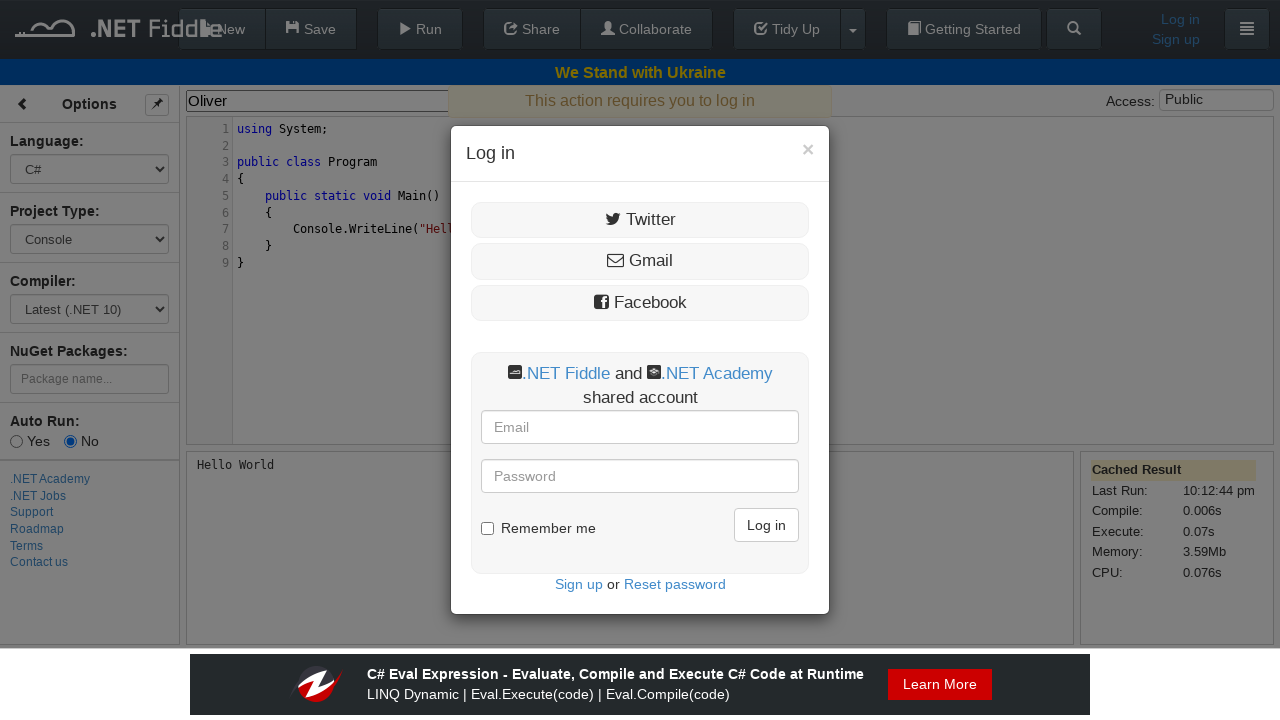

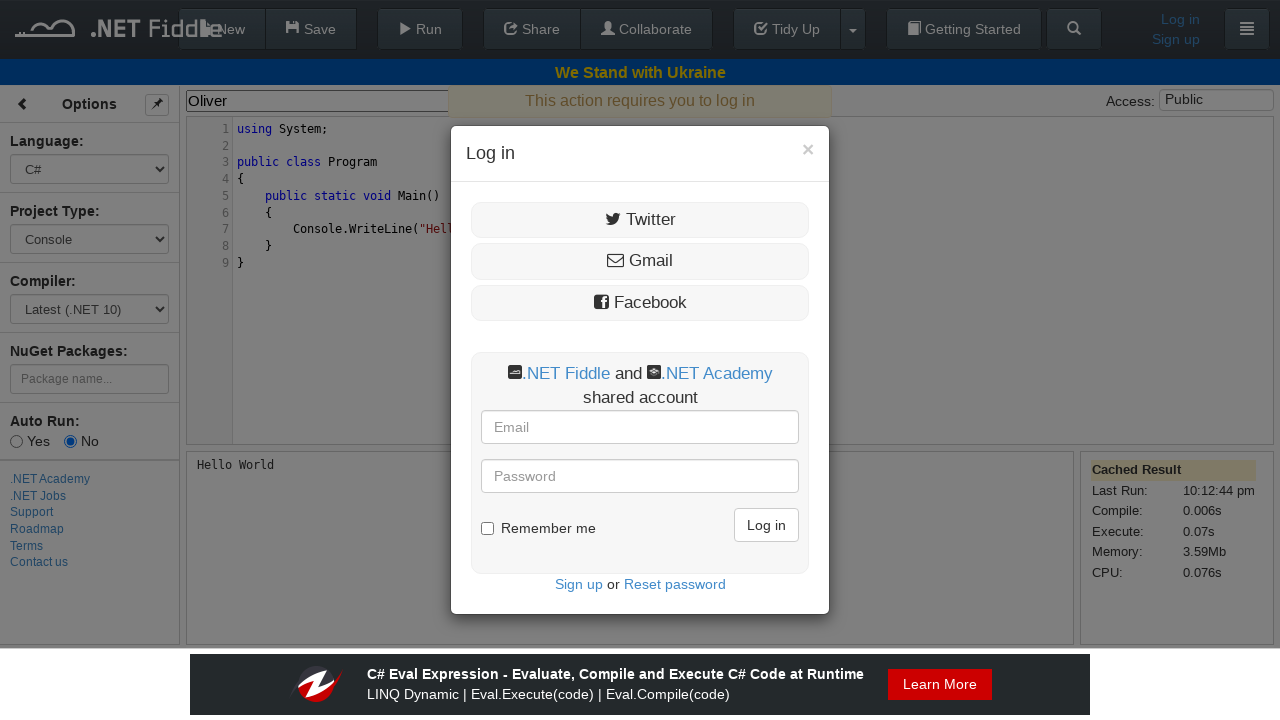